Clicks on a course link and verifies navigation to the Git tutorial page

Starting URL: https://www.toolsqa.com/

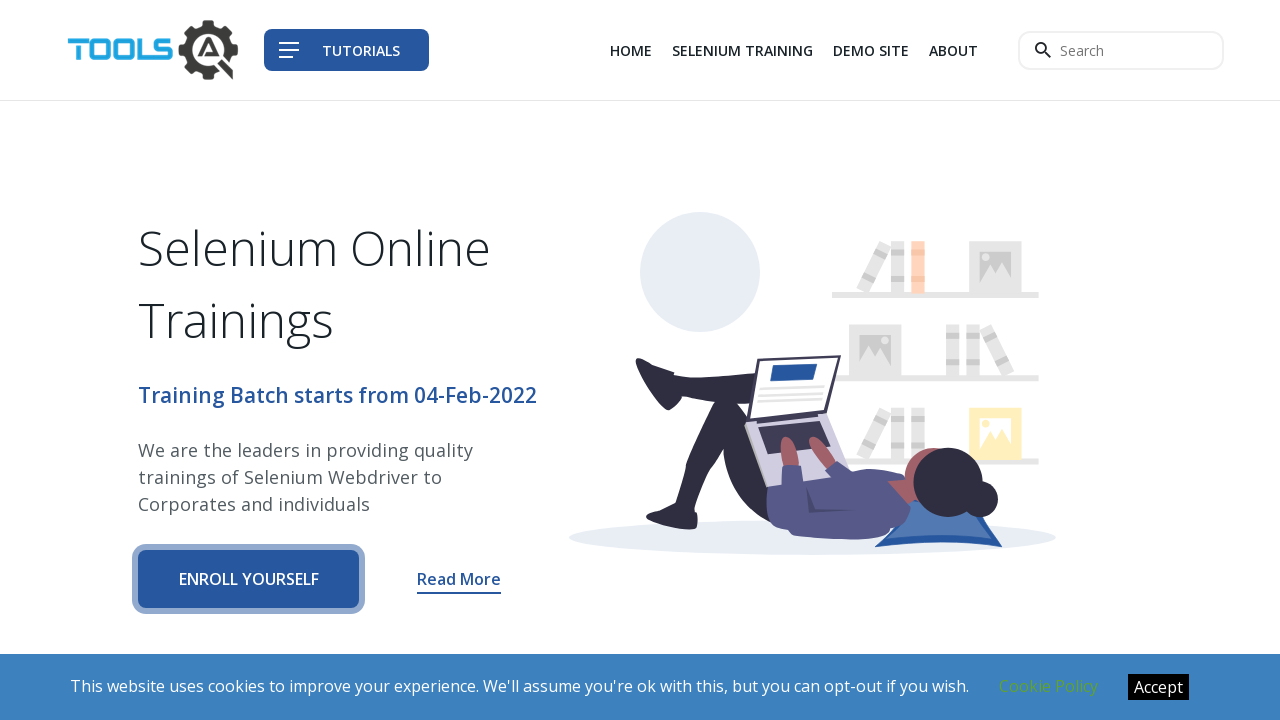

Clicked on Git course link at (1048, 361) on xpath=/html/body/div[1]/div[2]/div/div/div/a[5]/div[2]/div[2]
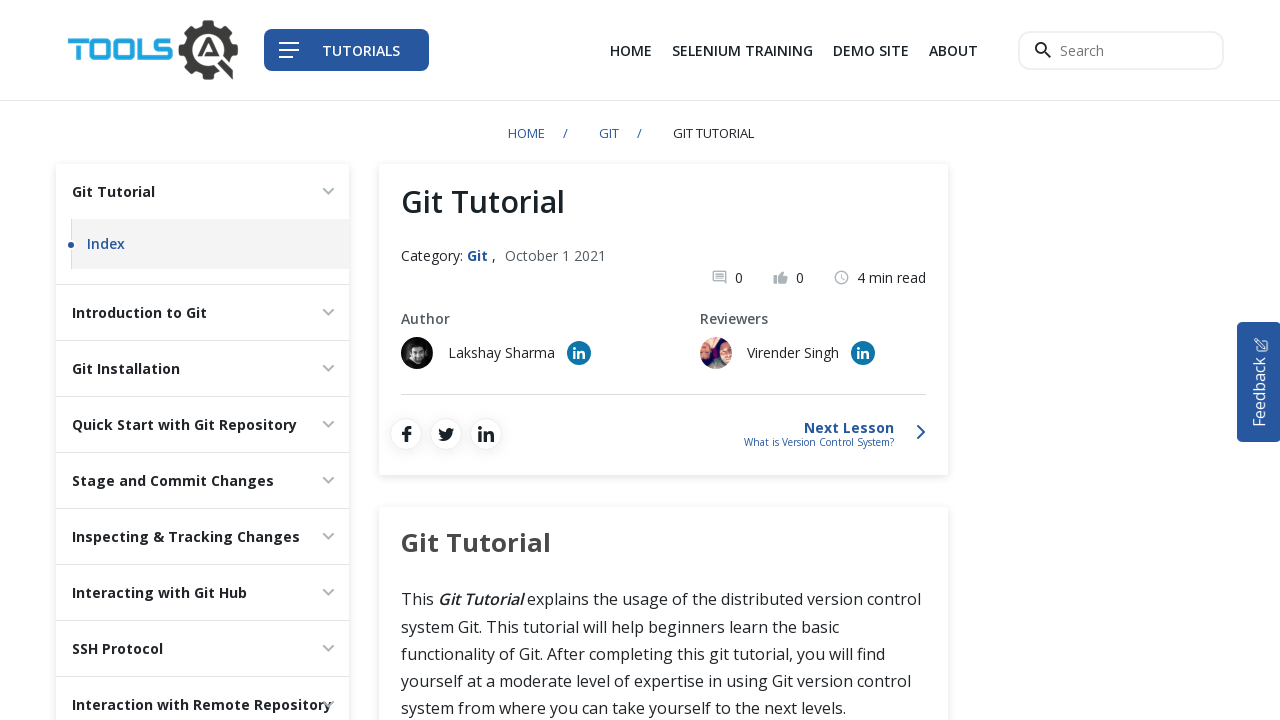

Navigated to Git tutorial page
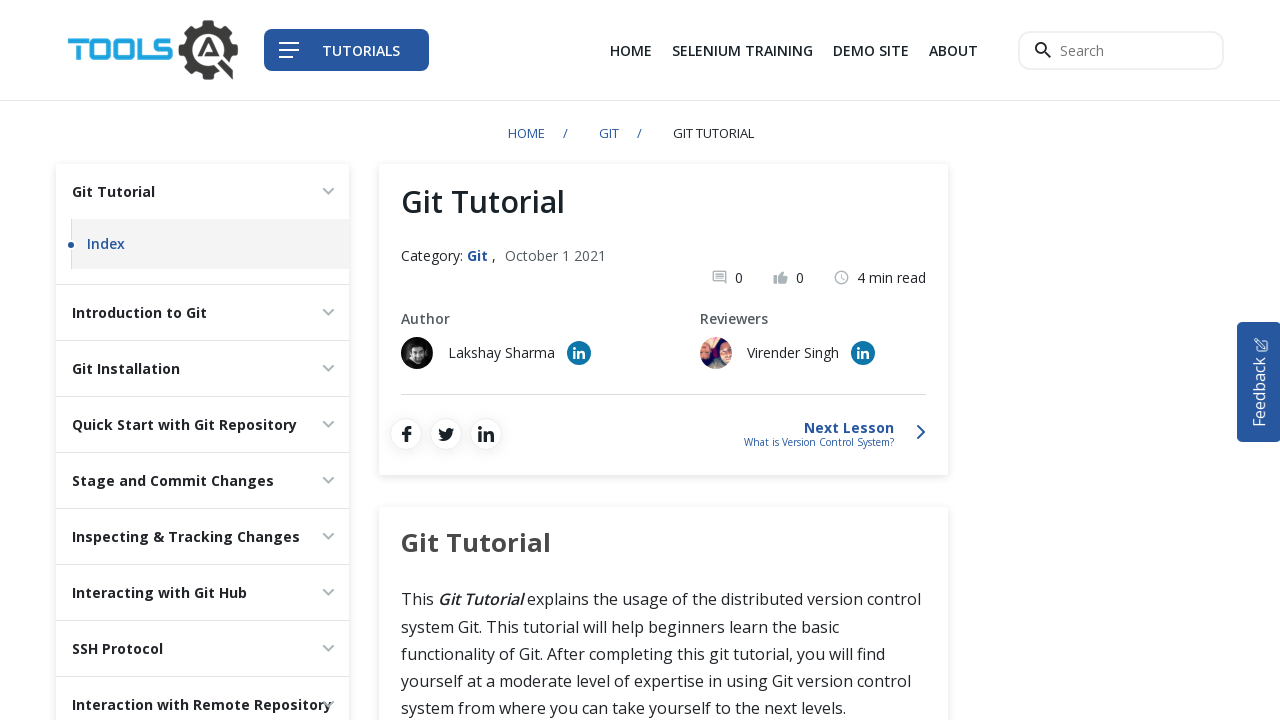

Located page heading element
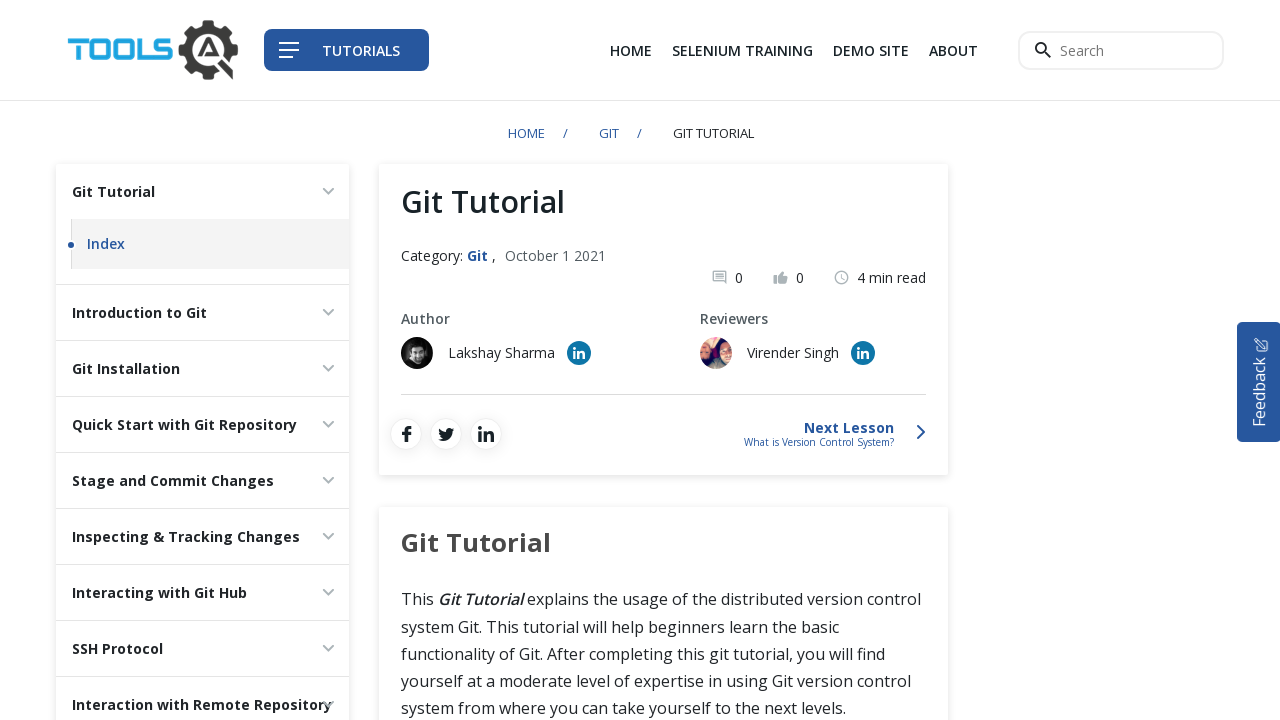

Verified page header text is 'Git Tutorial'
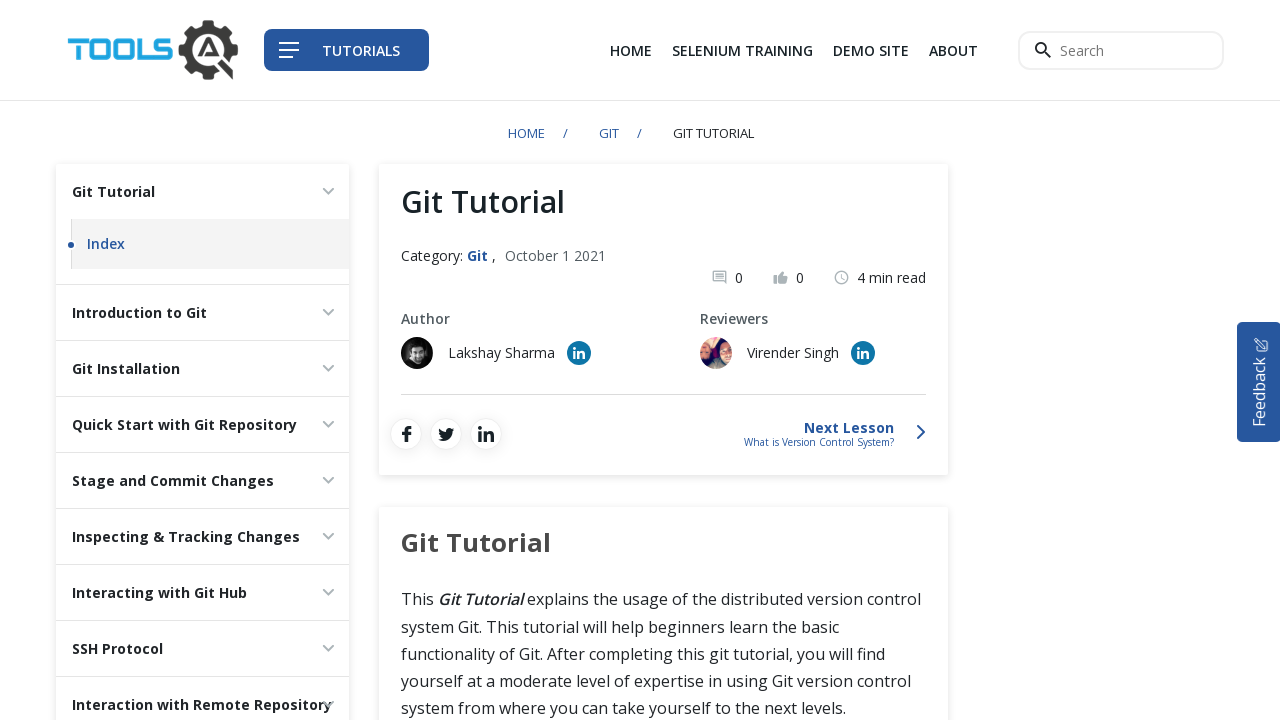

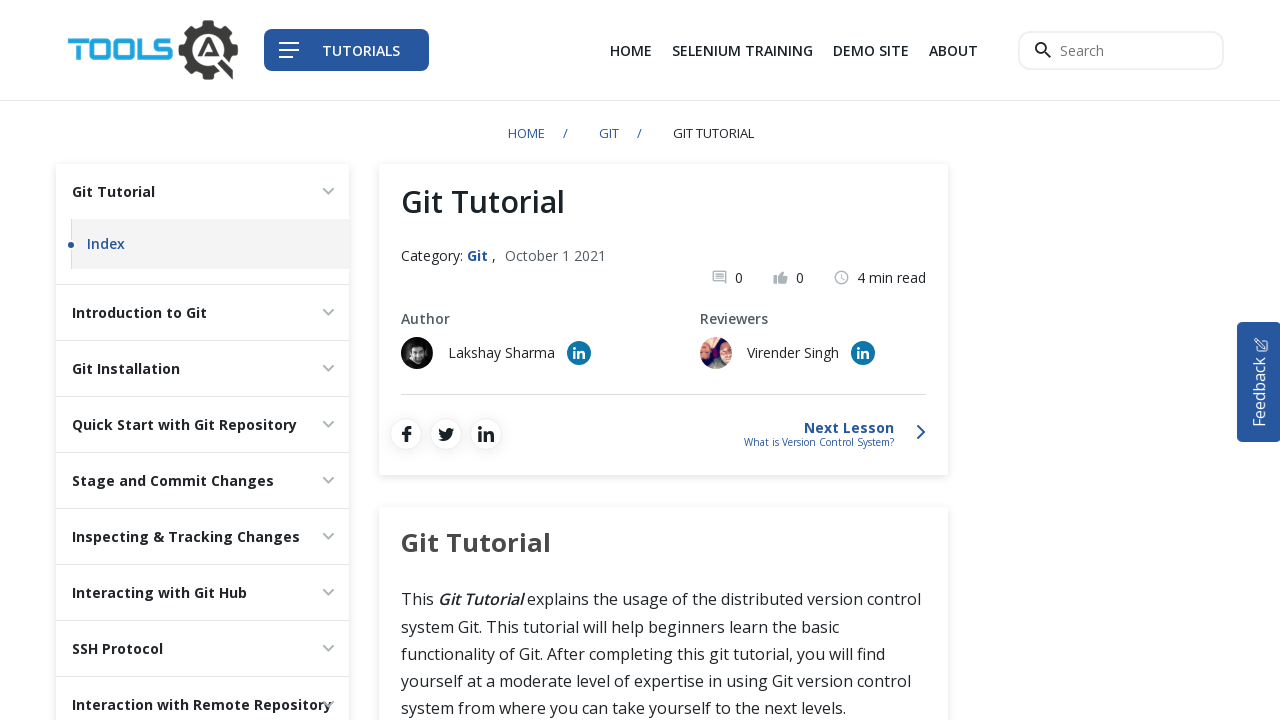